Tests the add element functionality on Herokuapp by clicking a button to add an element and verifying it appears

Starting URL: https://the-internet.herokuapp.com/

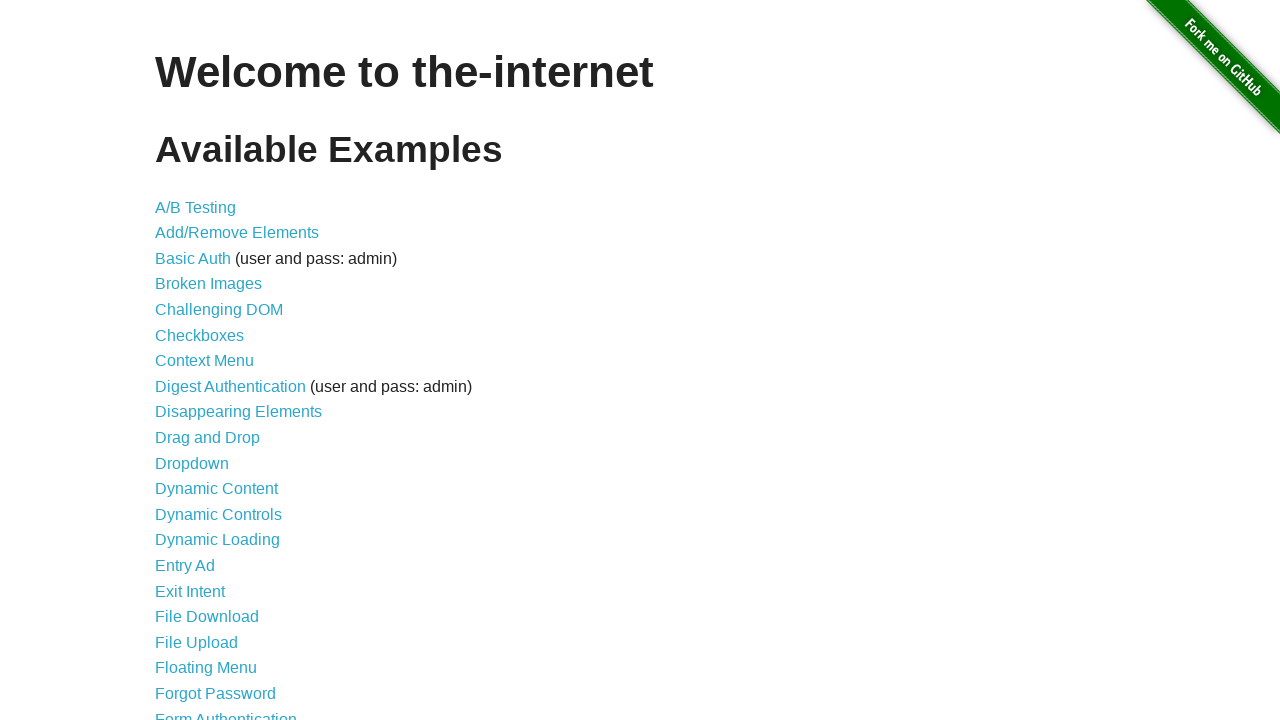

Clicked on add/remove elements link at (237, 233) on a[href='/add_remove_elements/']
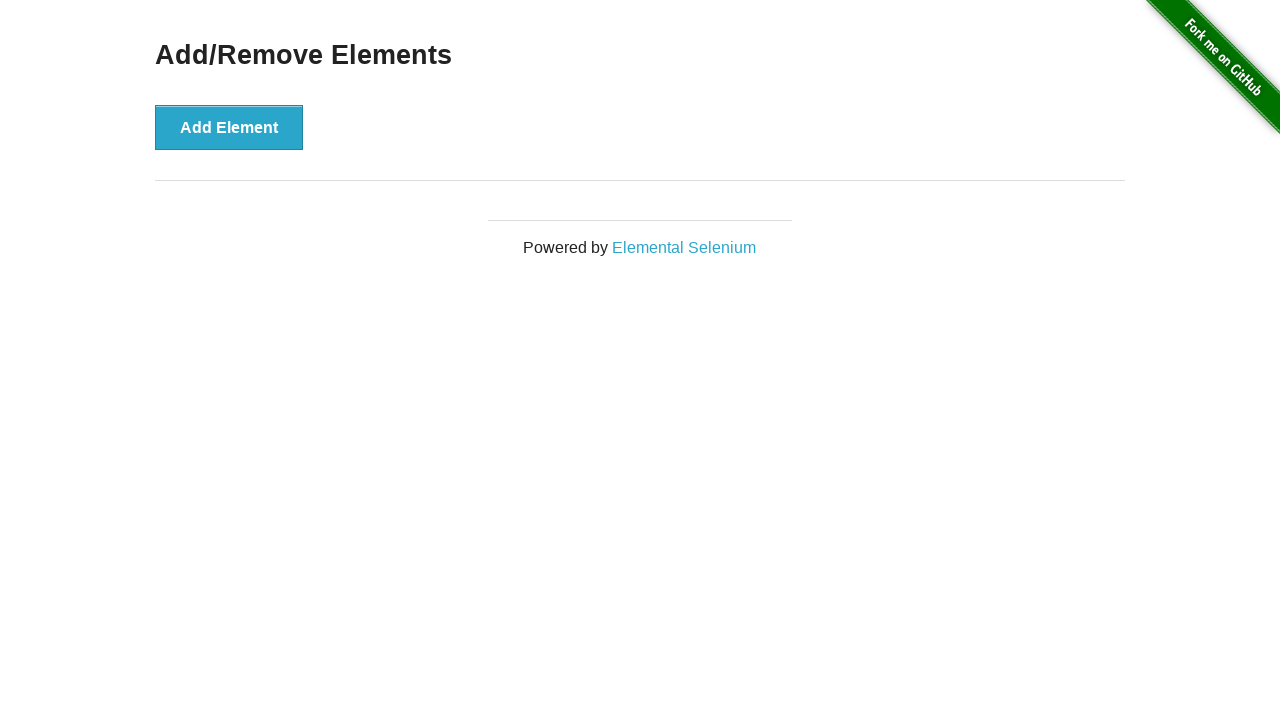

Clicked the Add Element button at (229, 127) on button[onclick='addElement()']
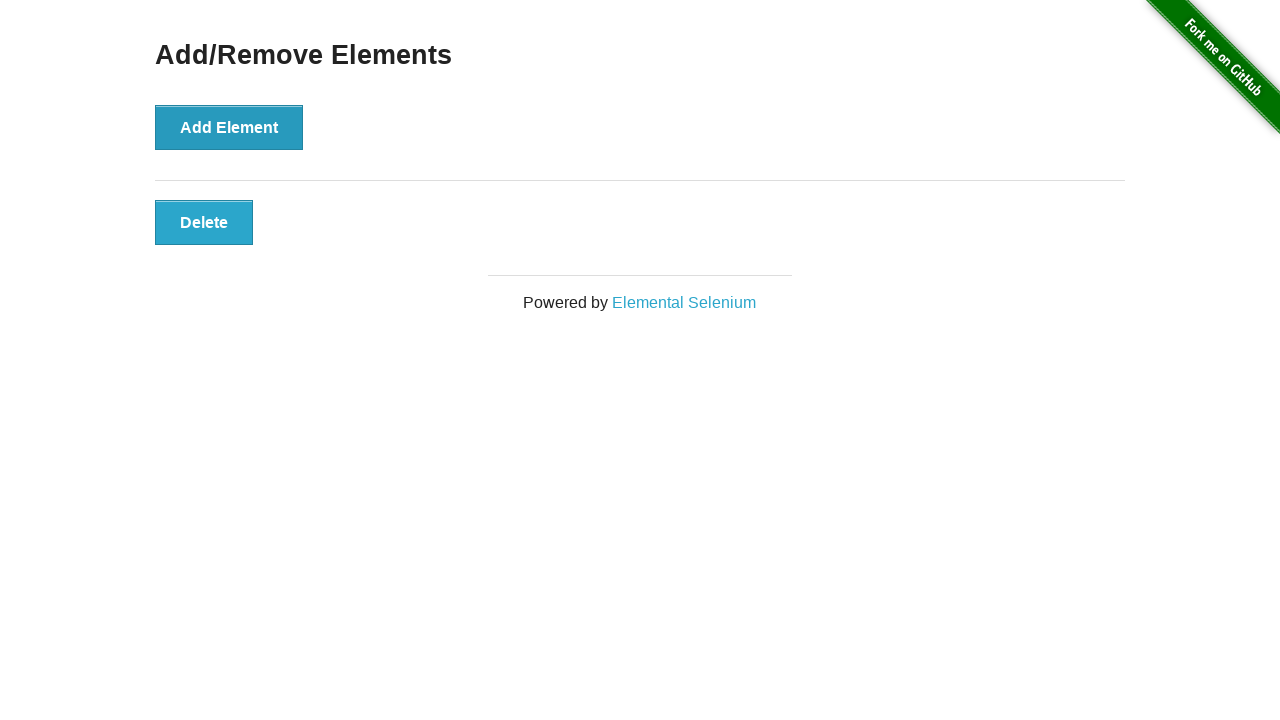

Verified that the added element is displayed
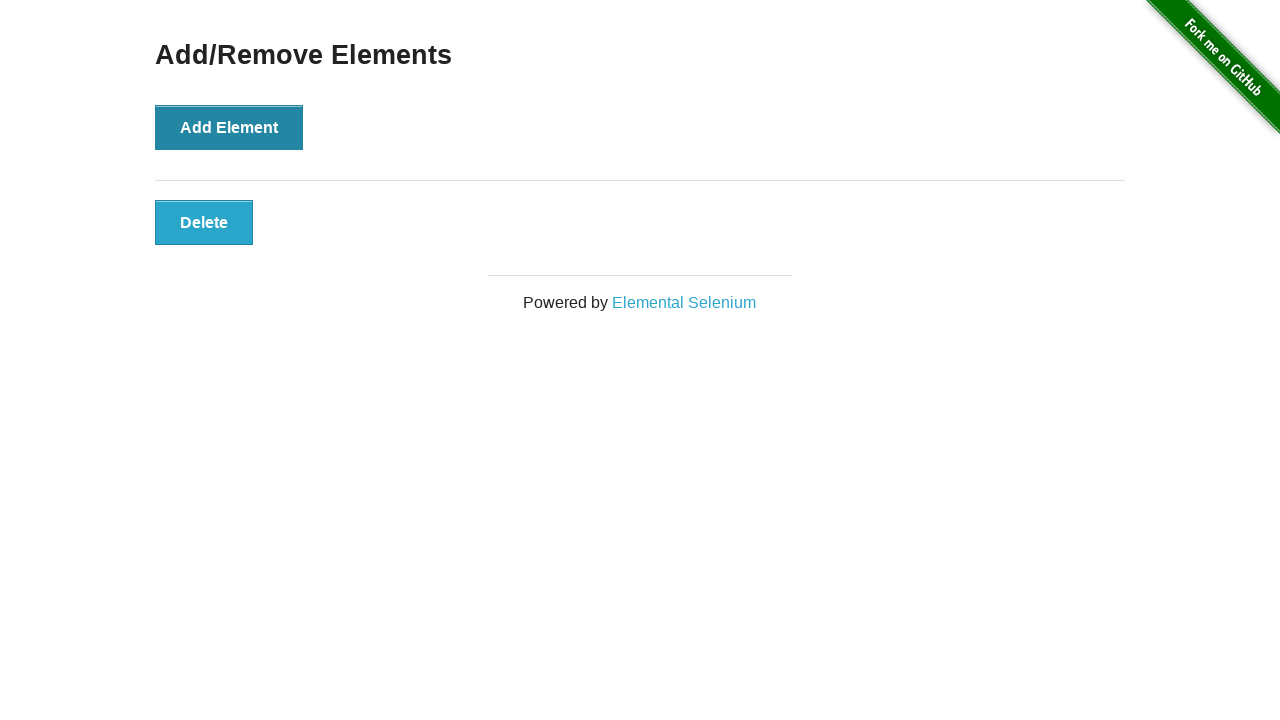

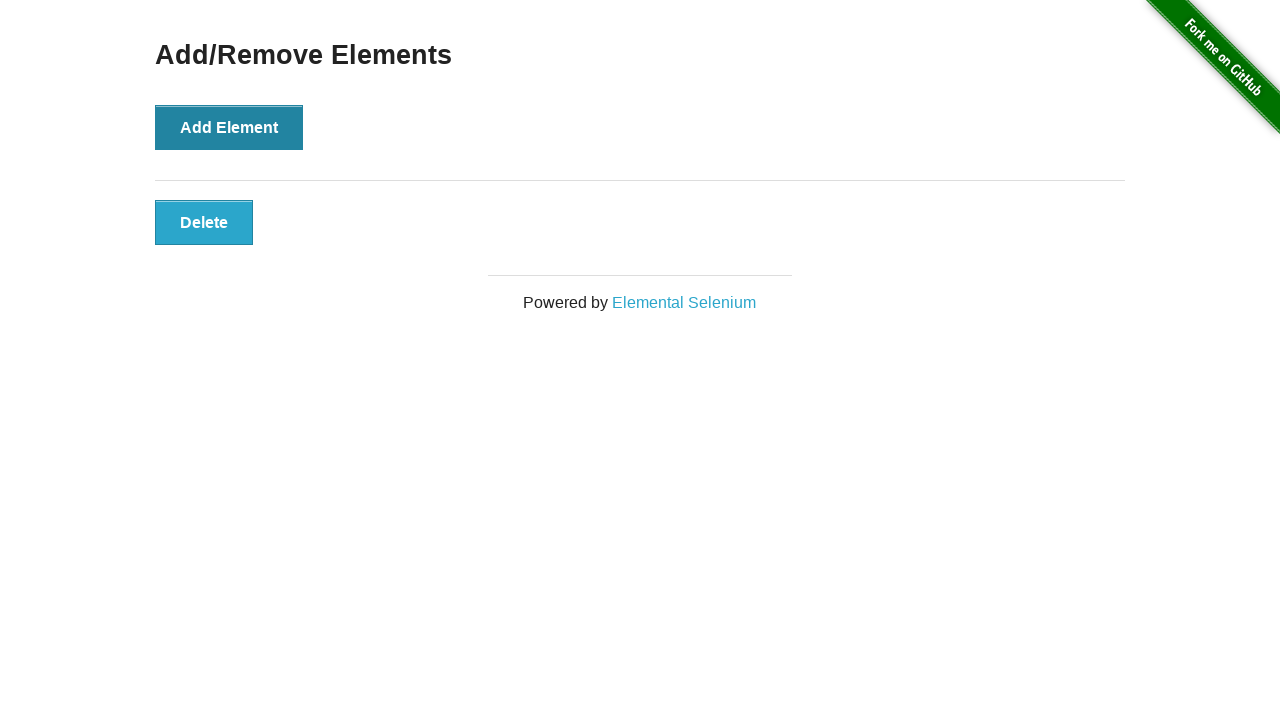